Tests navigation to a sortable data tables page and verifies the table structure by locating the table and its rows

Starting URL: https://the-internet.herokuapp.com/

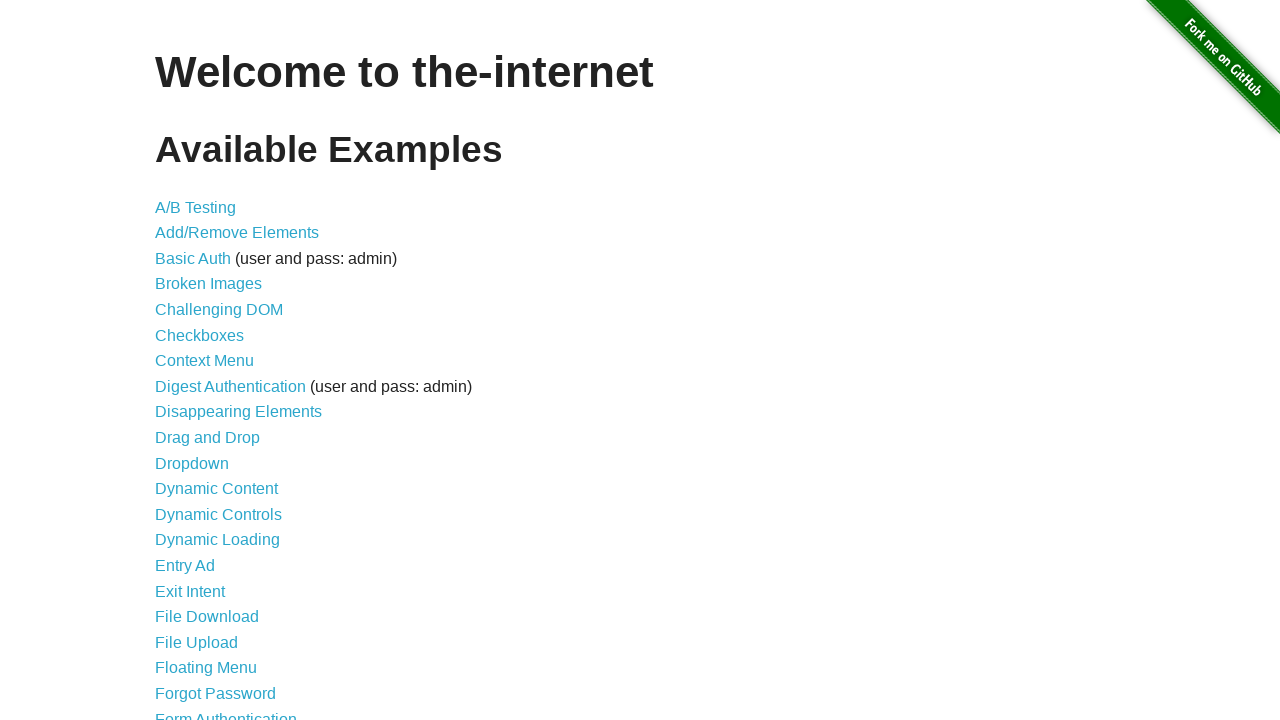

Clicked on 'Sortable Data Tables' link at (230, 574) on text=Sortable Data Tables
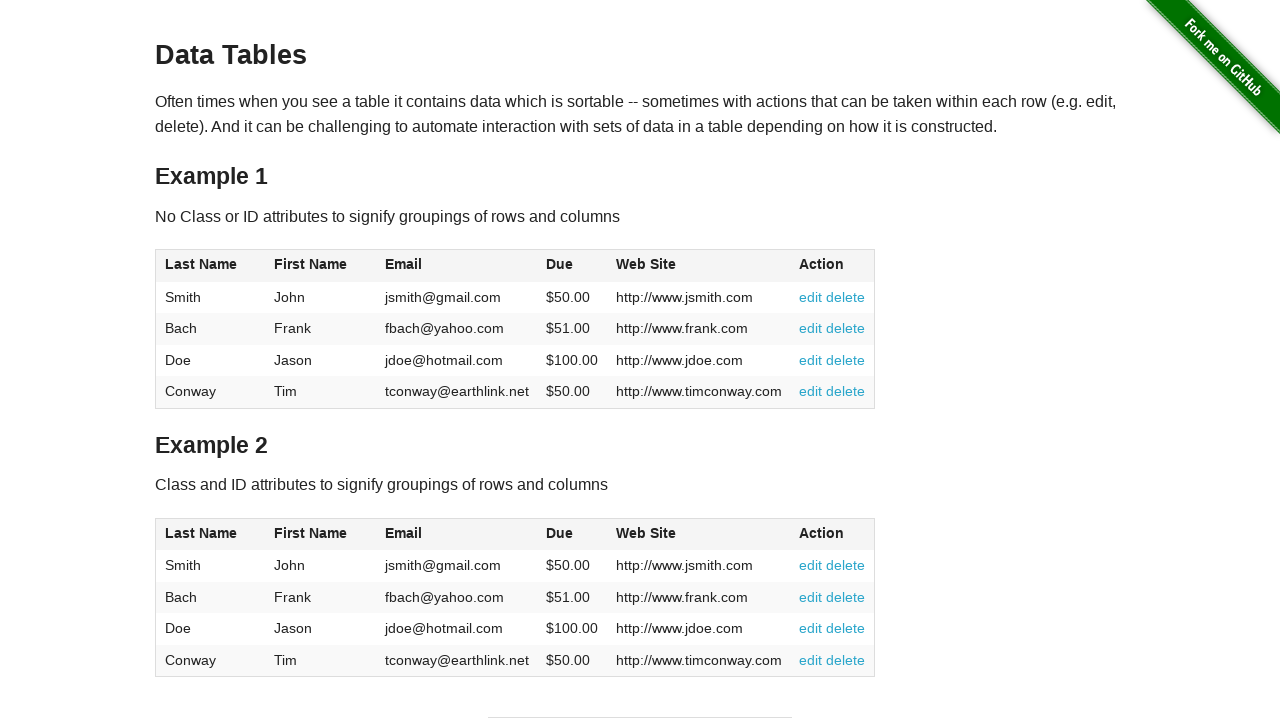

Located the sortable data table element
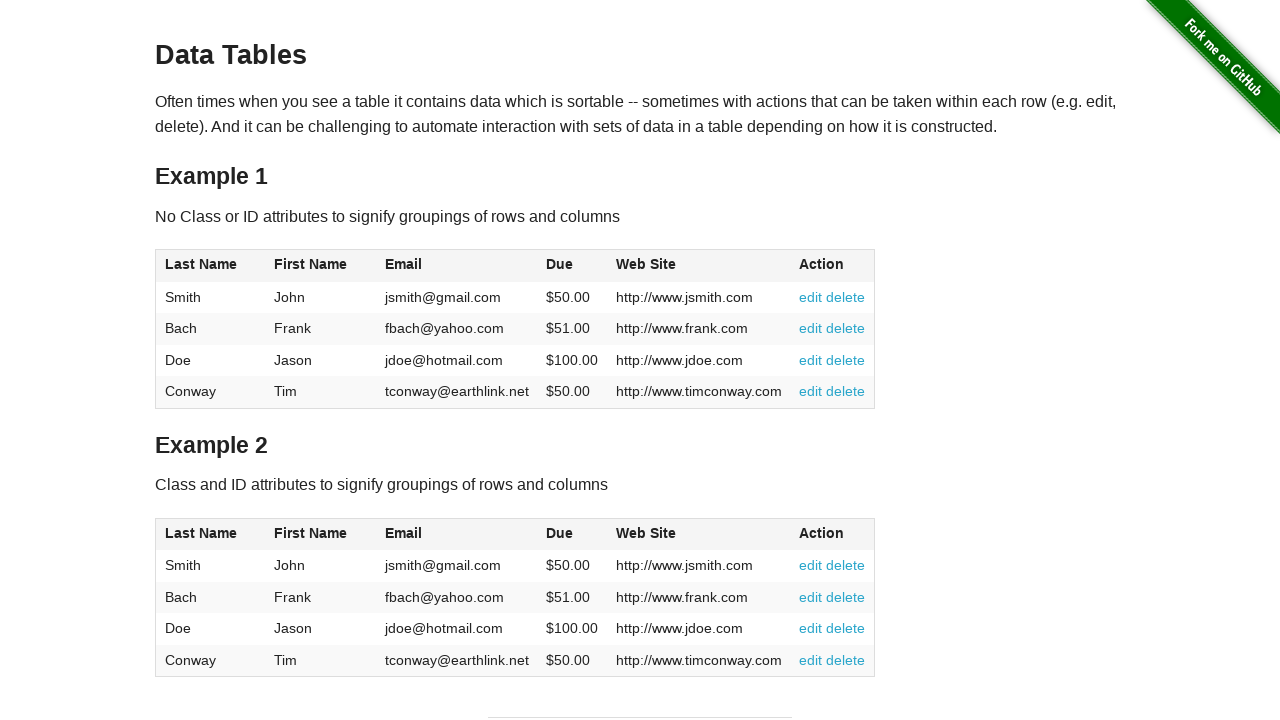

Table element loaded and is visible
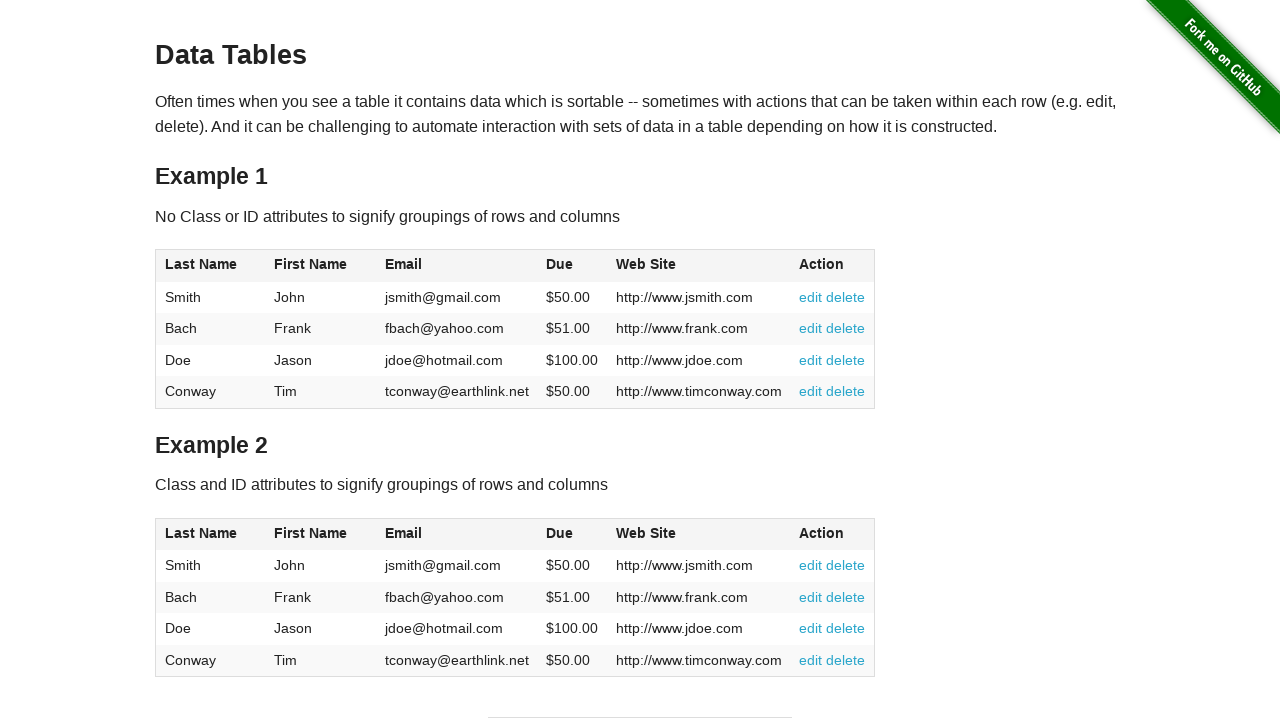

Located all table row elements
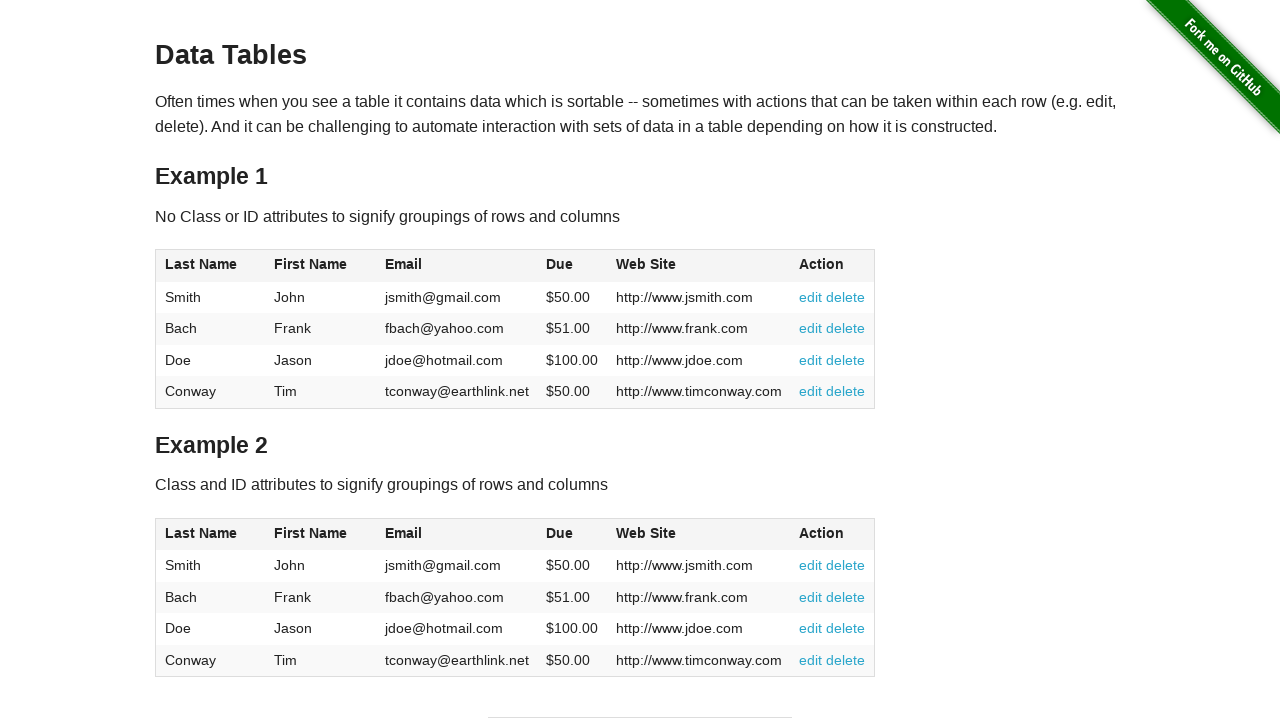

First table row loaded, verifying table structure
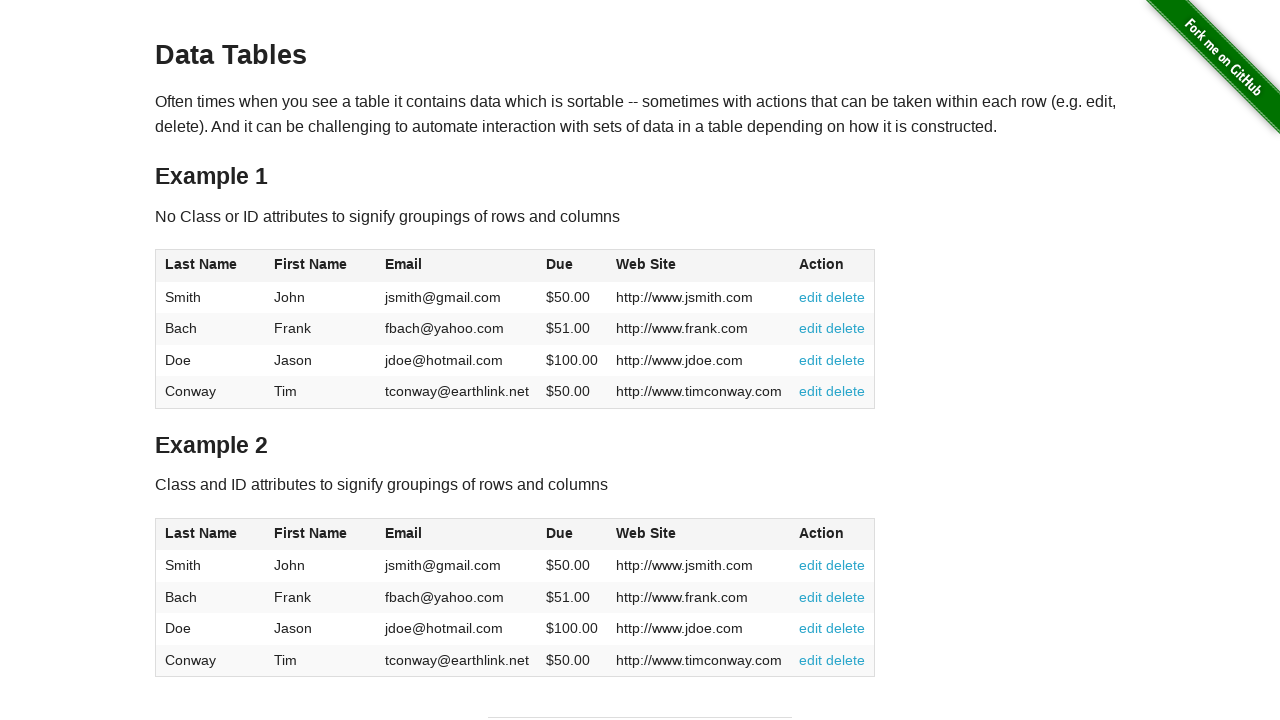

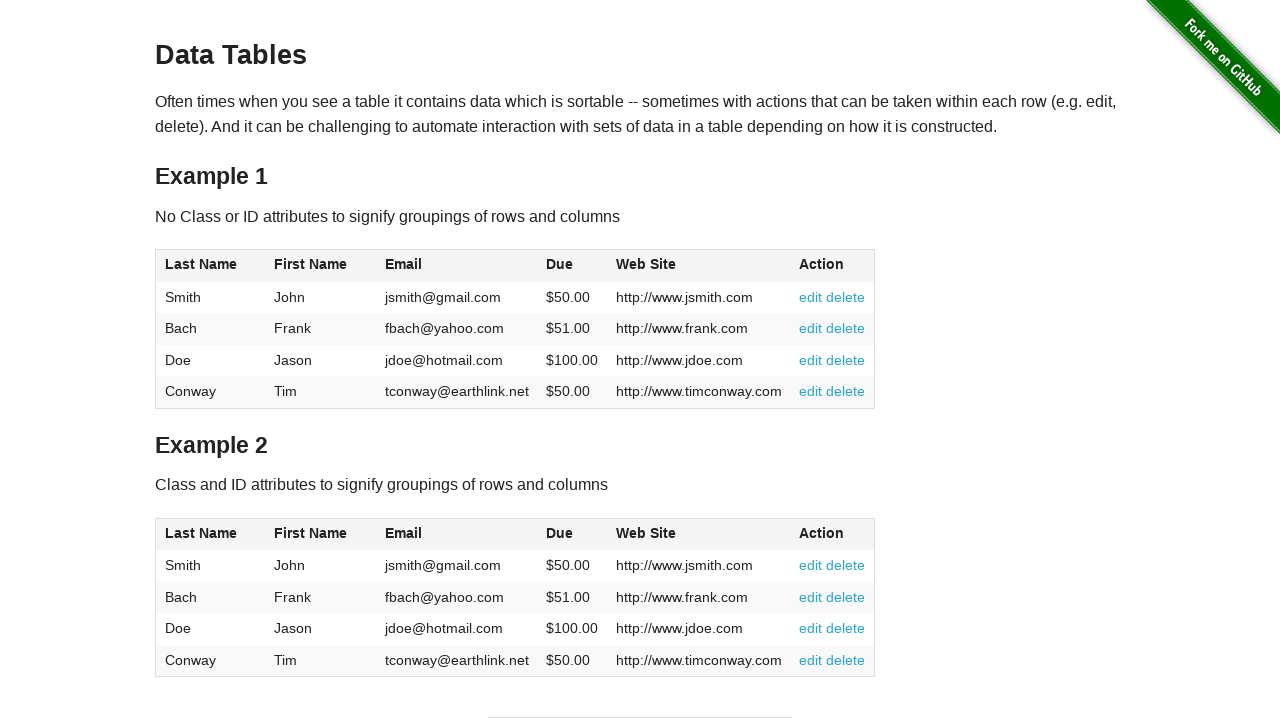